Navigates to the AGCOM copyright protection provisions page, clicks on the latest "Determina" link to view the document, and then locates the "Allegato B" attachment link.

Starting URL: https://www.agcom.it/provvedimenti-a-tutela-del-diritto-d-autore

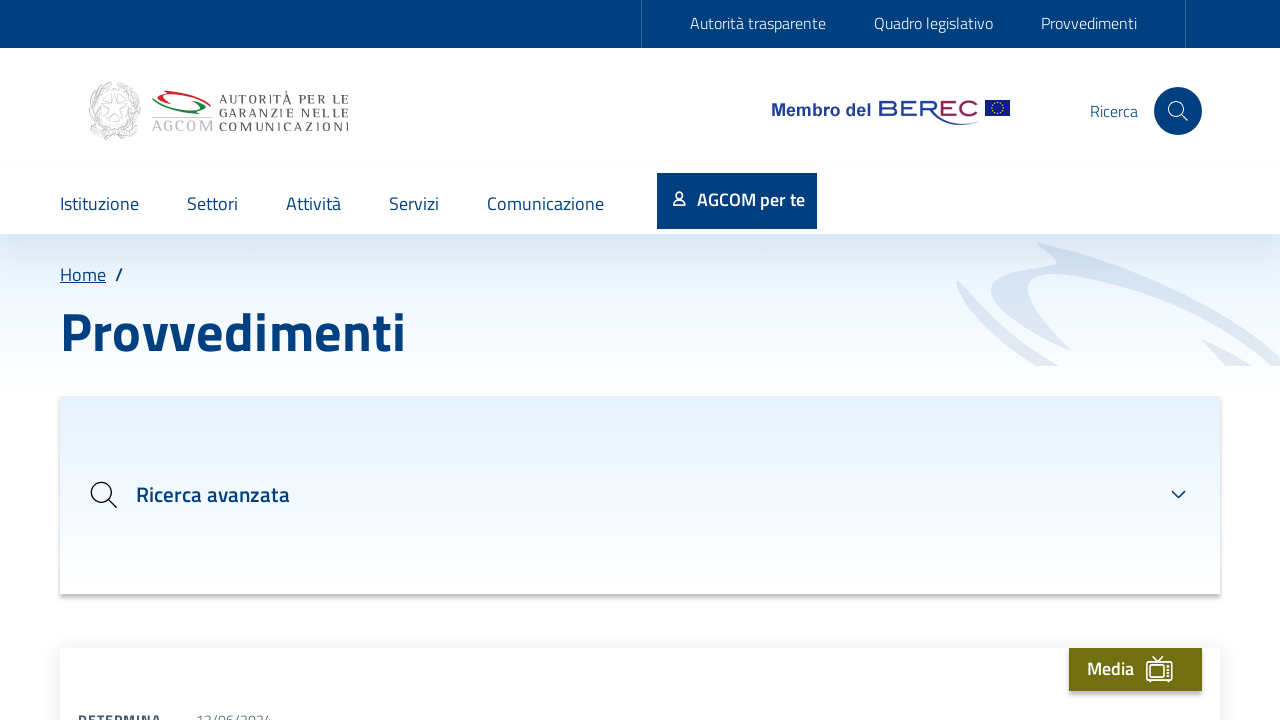

Located the latest 'Determina' link
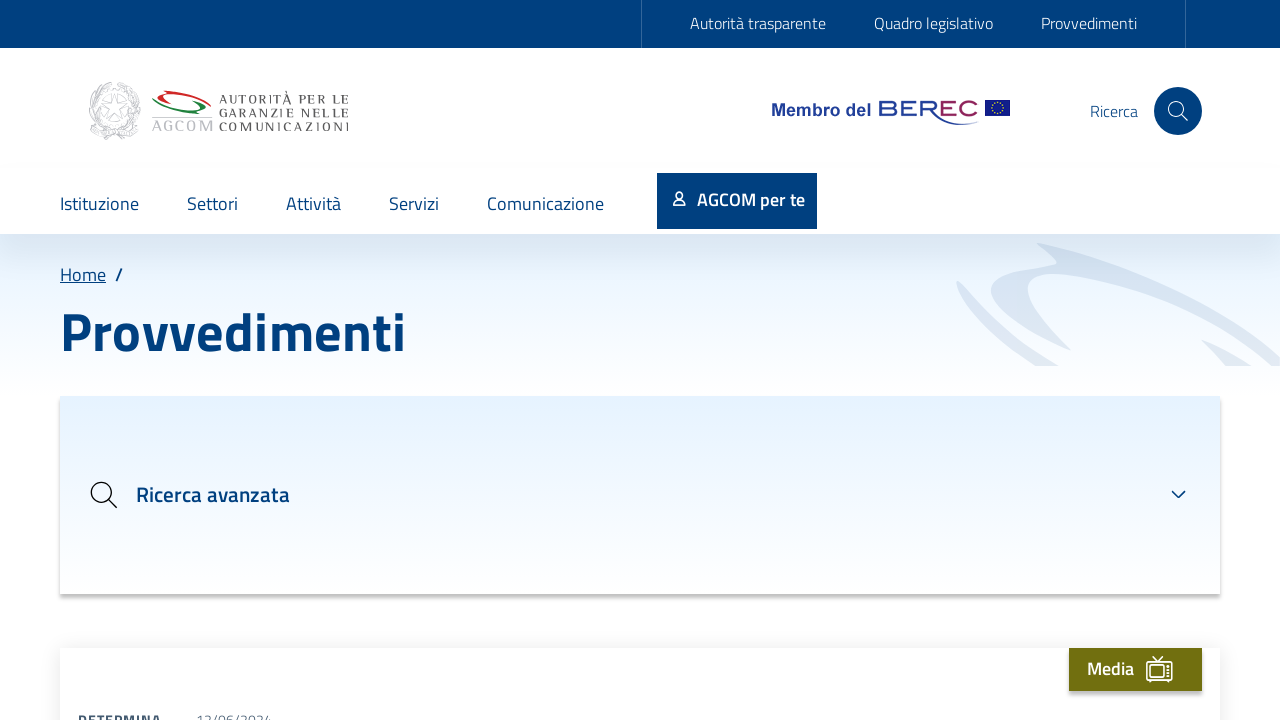

Clicked on the 'Determina' link to open the document at (200, 361) on a:has-text('Determina') >> nth=0
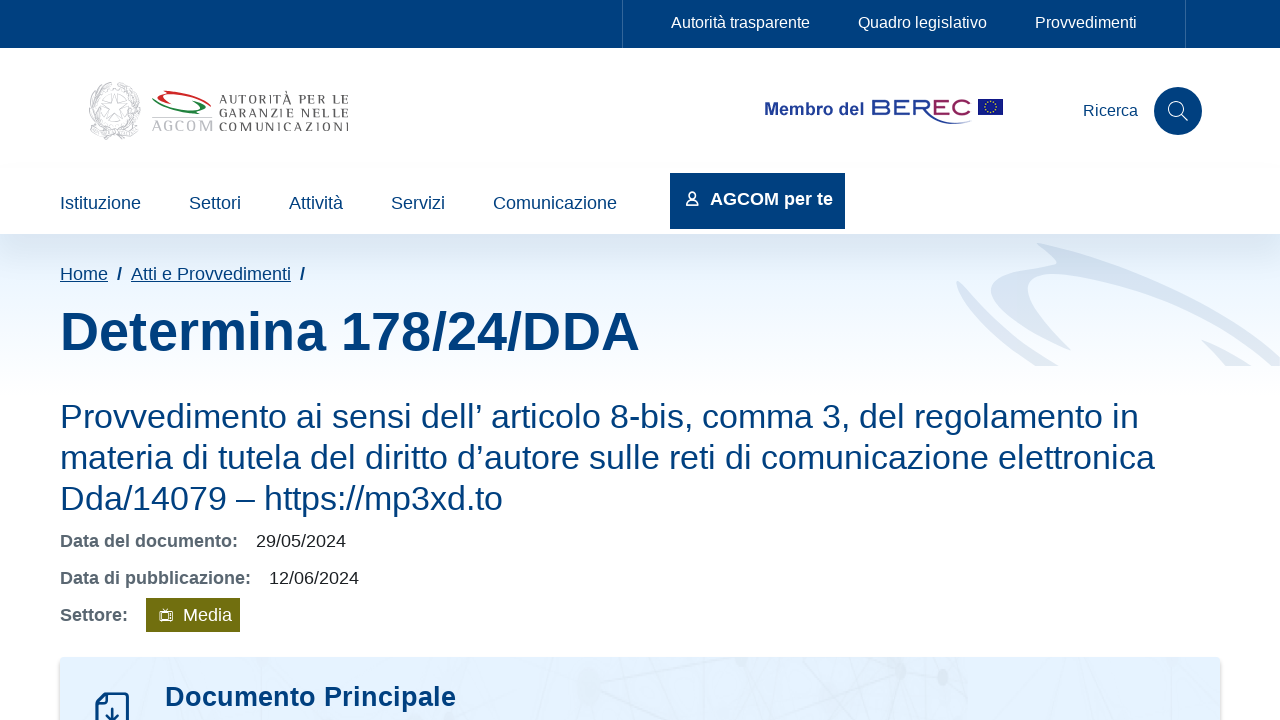

Document page loaded and 'Allegato B' link selector is available
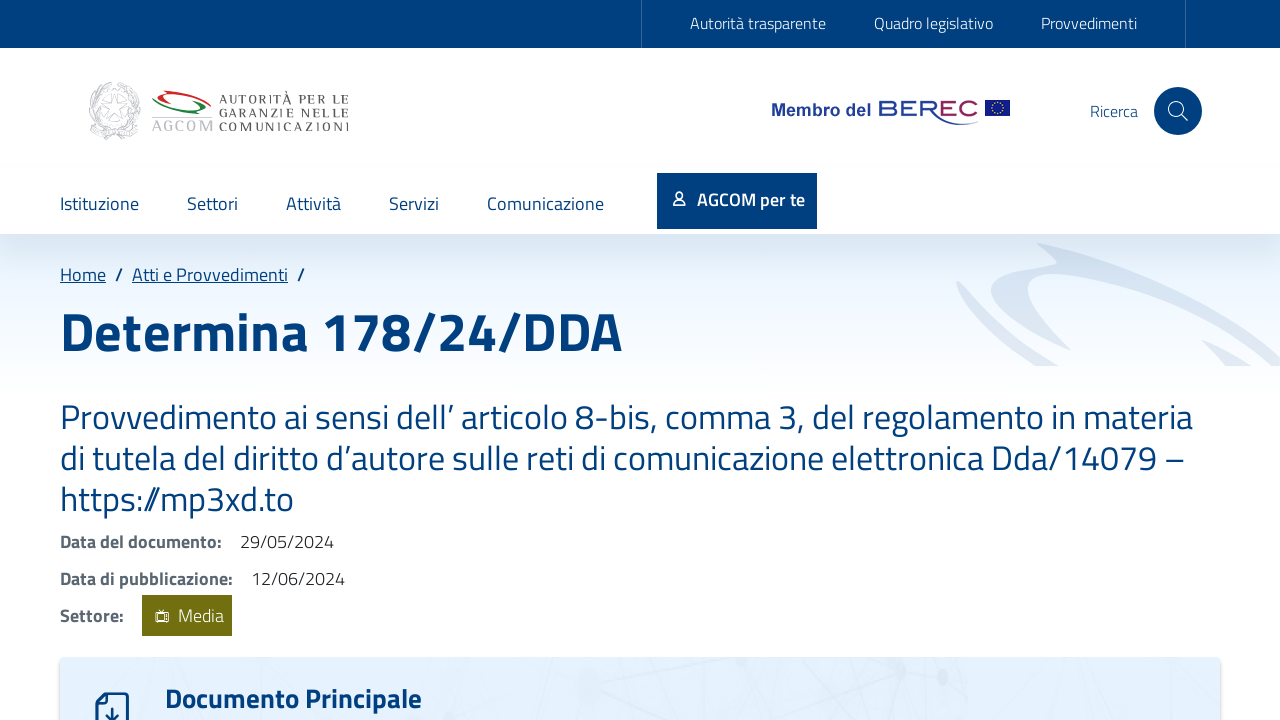

Located the 'Allegato B' attachment link
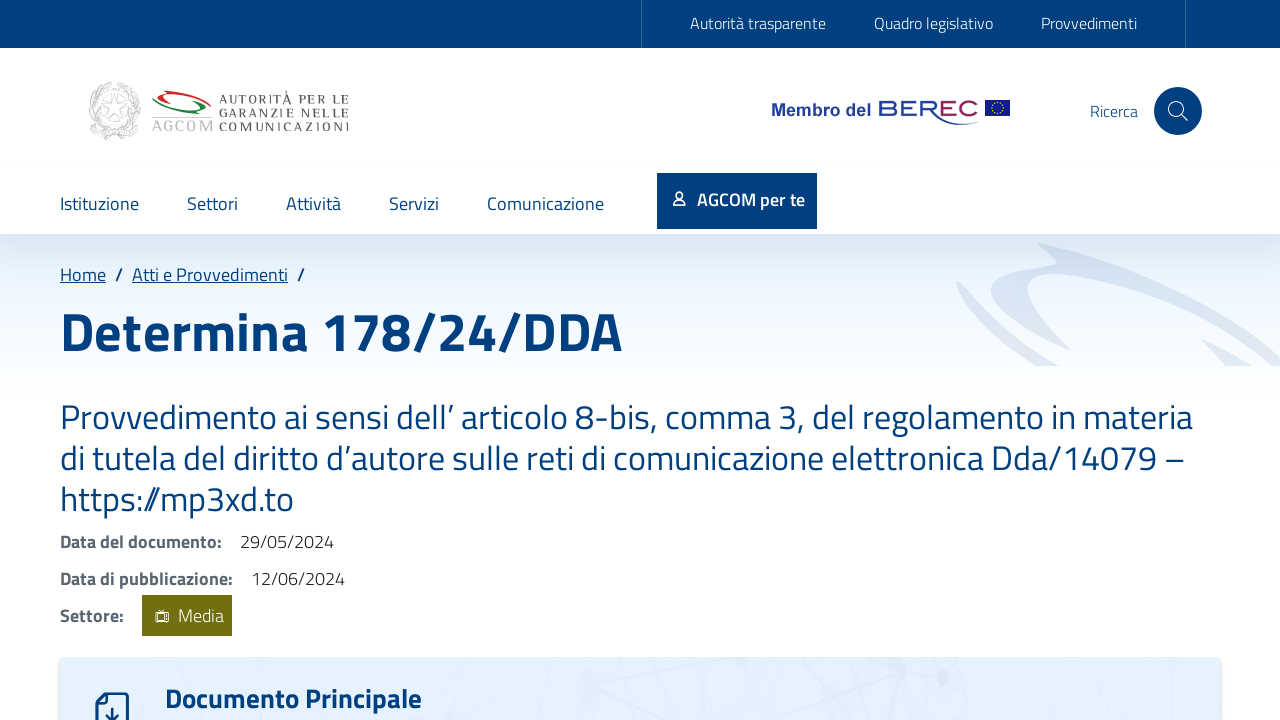

Verified that 'Allegato B' link is visible
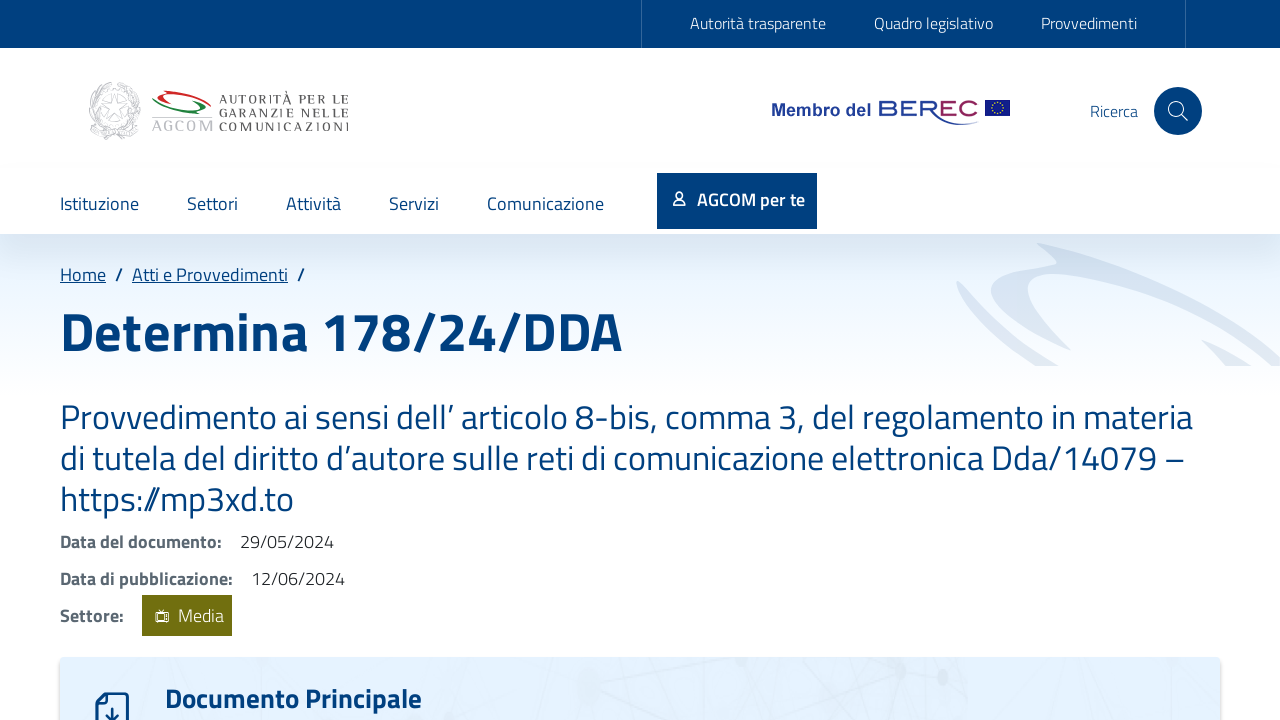

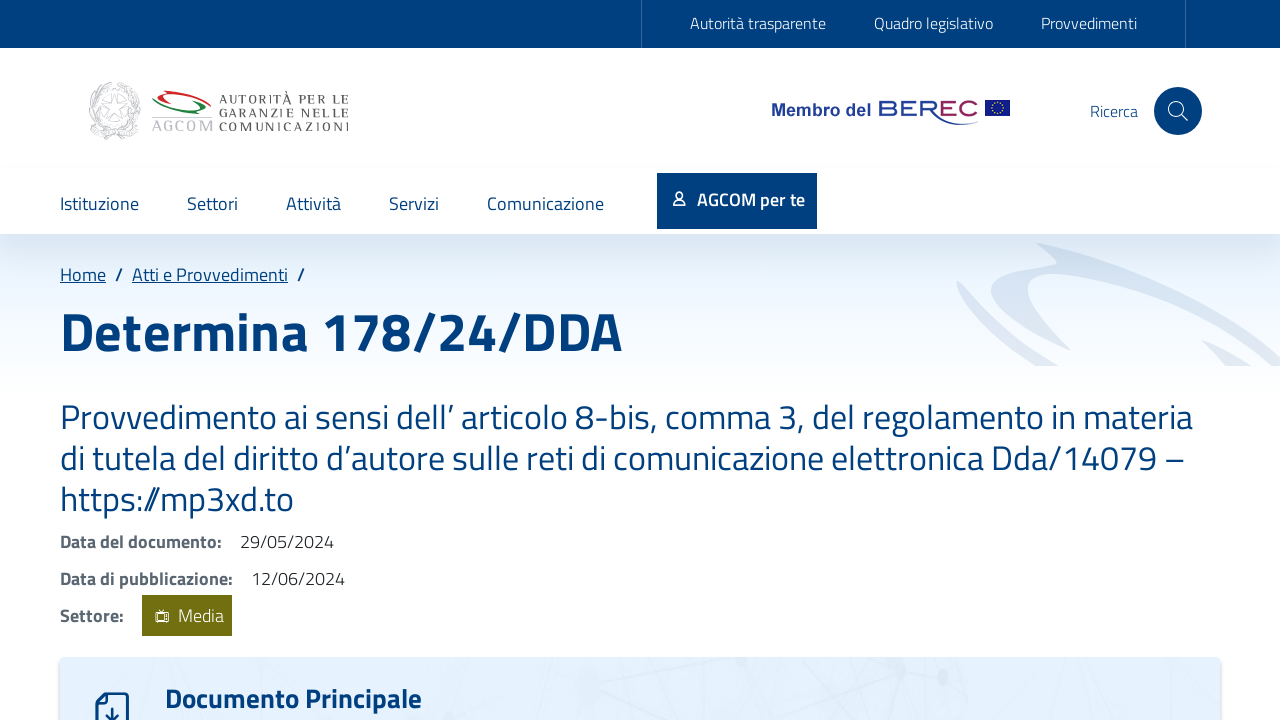